Tests the search functionality using XPath selectors by clicking the search field, typing a search term, and verifying results are displayed

Starting URL: https://practice-react.sdetunicorns.com/

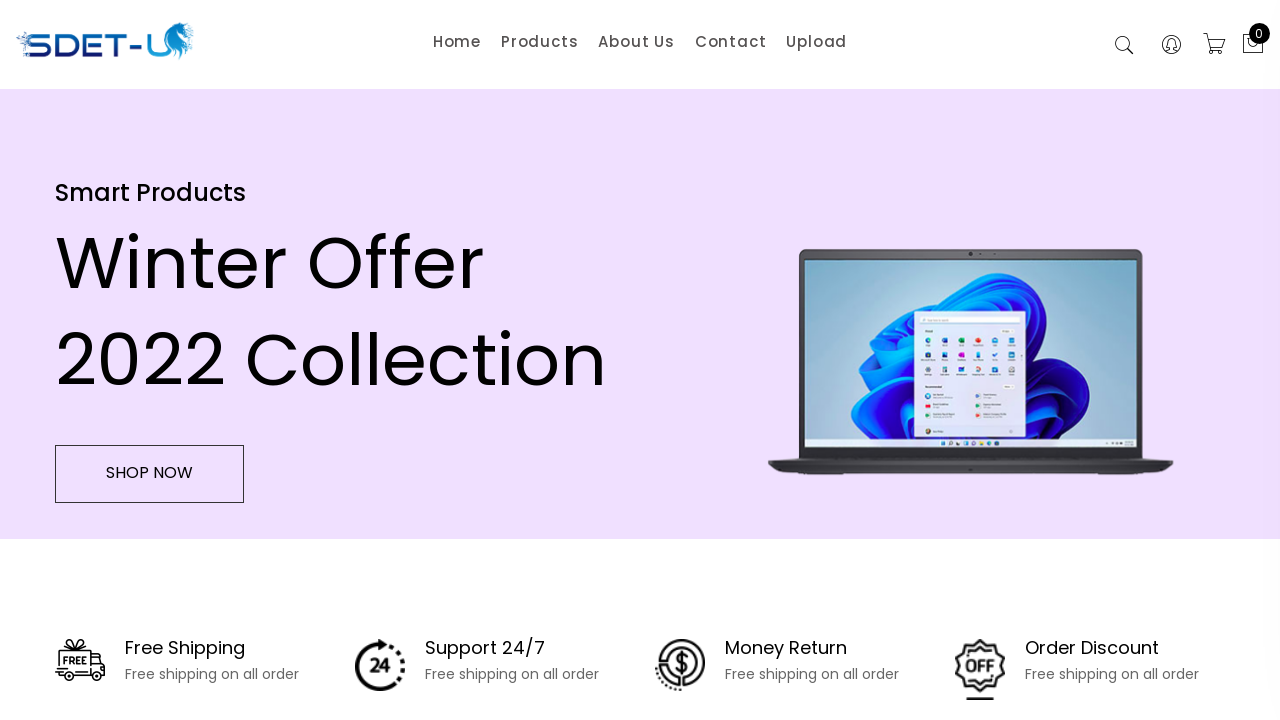

Clicked search activation button using XPath at (1124, 46) on xpath=//button[@class='search-active']
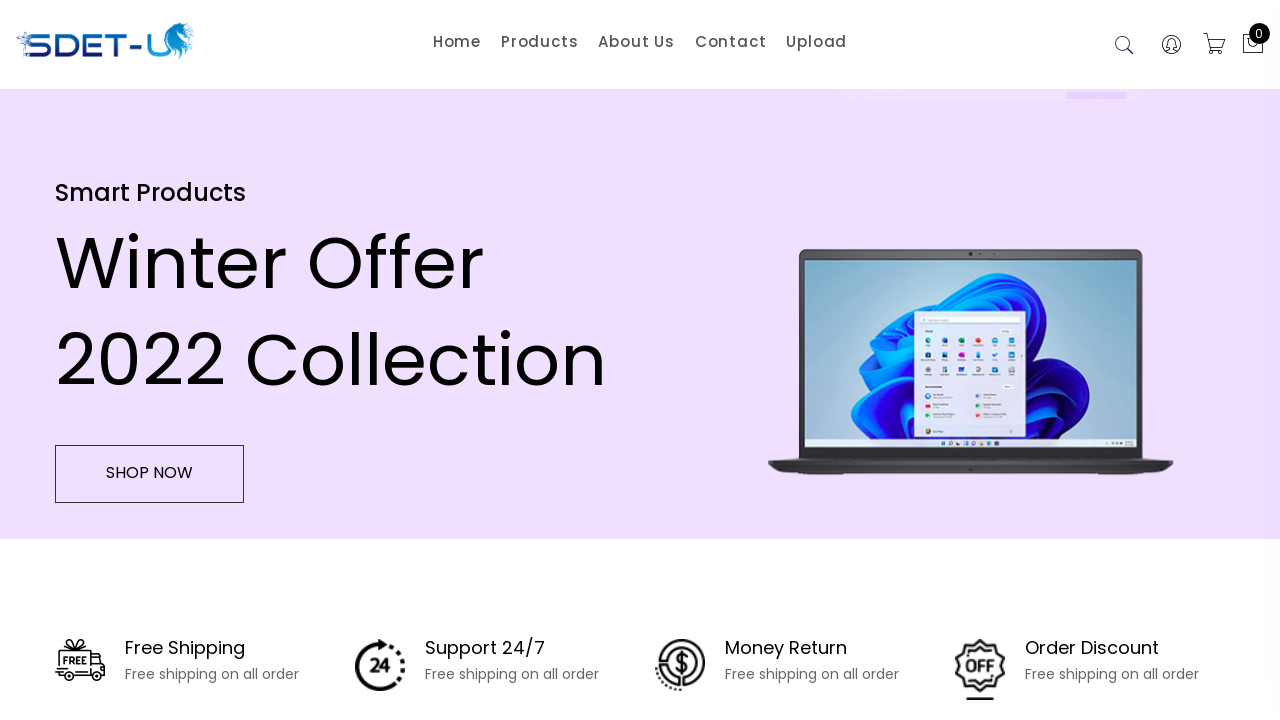

Filled search input field with 'Lenovo' using XPath on //input[@placeholder='Search']
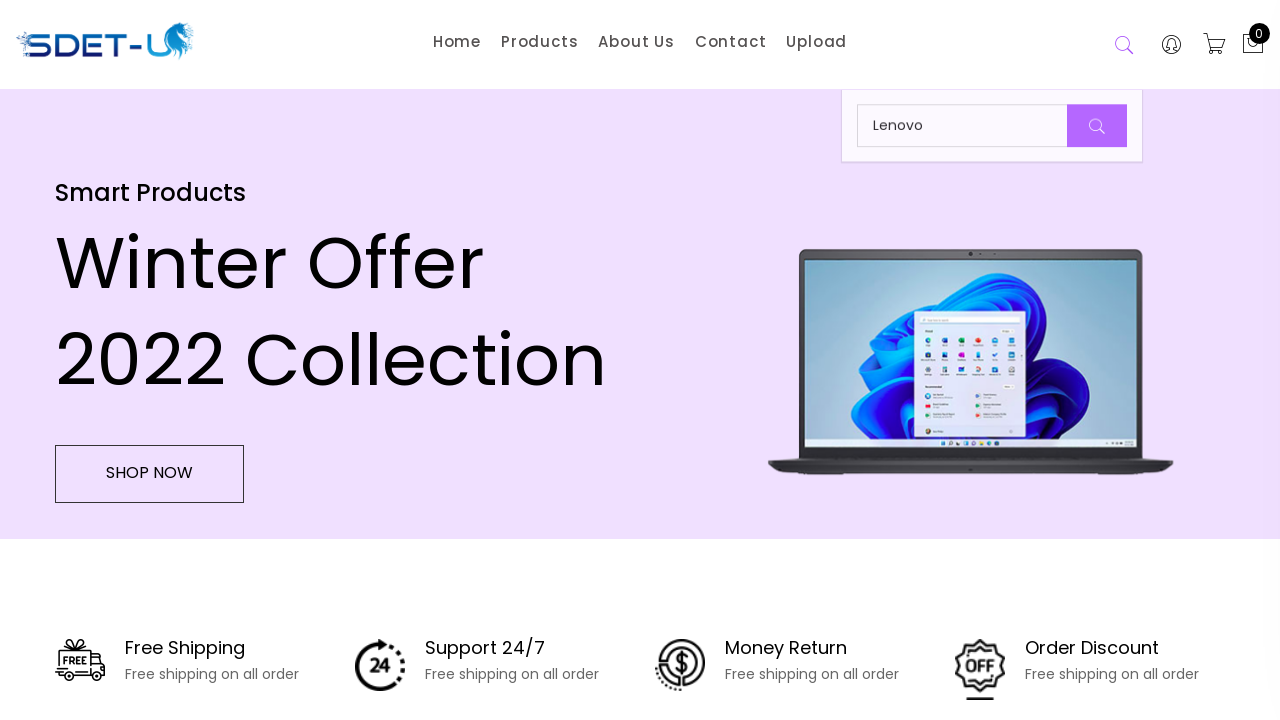

Clicked search button using XPath to submit search at (1097, 127) on xpath=//button[@class='button-search']
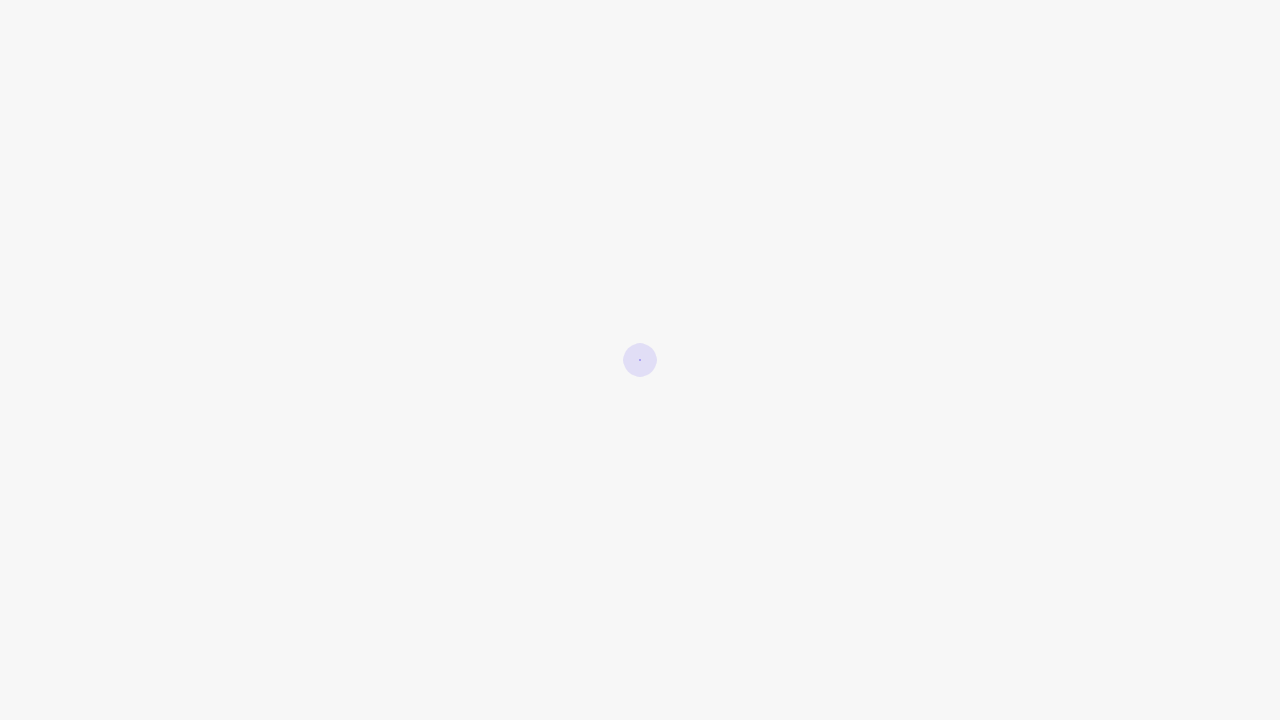

Verified search results are displayed for 'Lenovo'
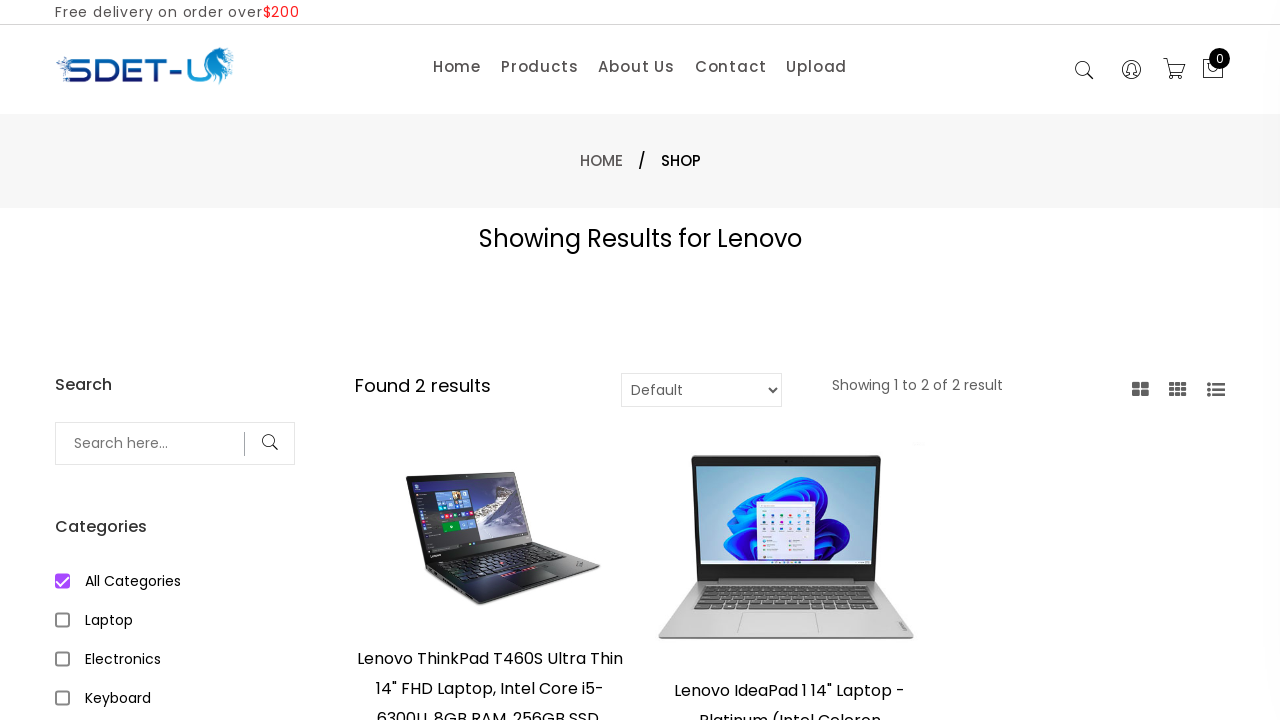

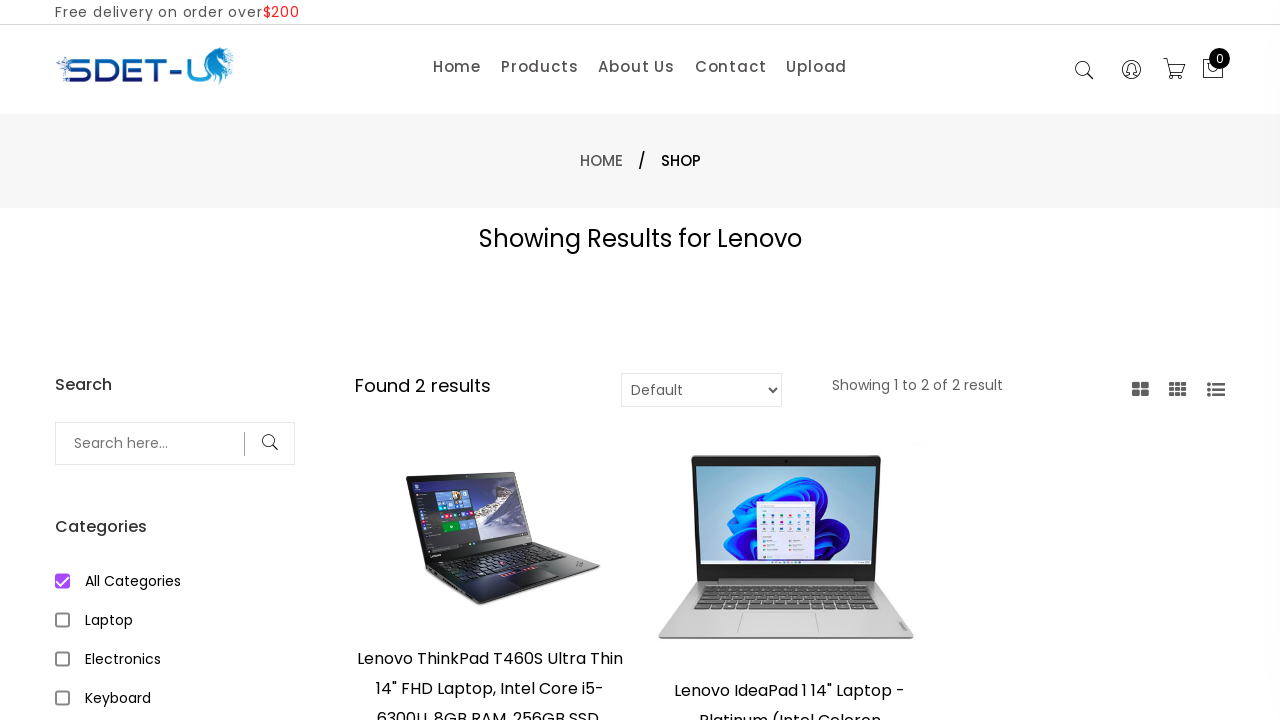